Tests keyboard events on a registration form by typing text in the firstname field, using Ctrl+A to select all, Ctrl+C to copy, then clicking the username field and using Ctrl+V to paste the copied text.

Starting URL: https://www.tutorialspoint.com/selenium/practice/register.php

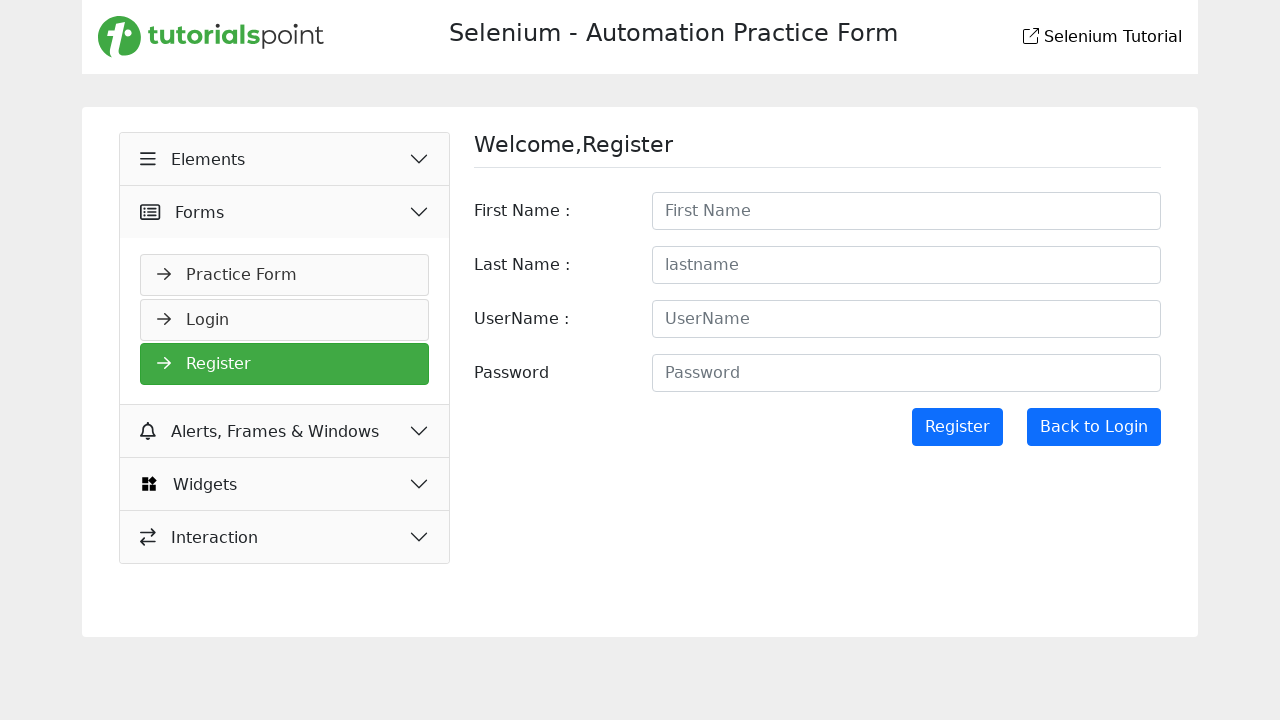

Clicked on the firstname input field at (906, 211) on xpath=//input[@id='firstname']
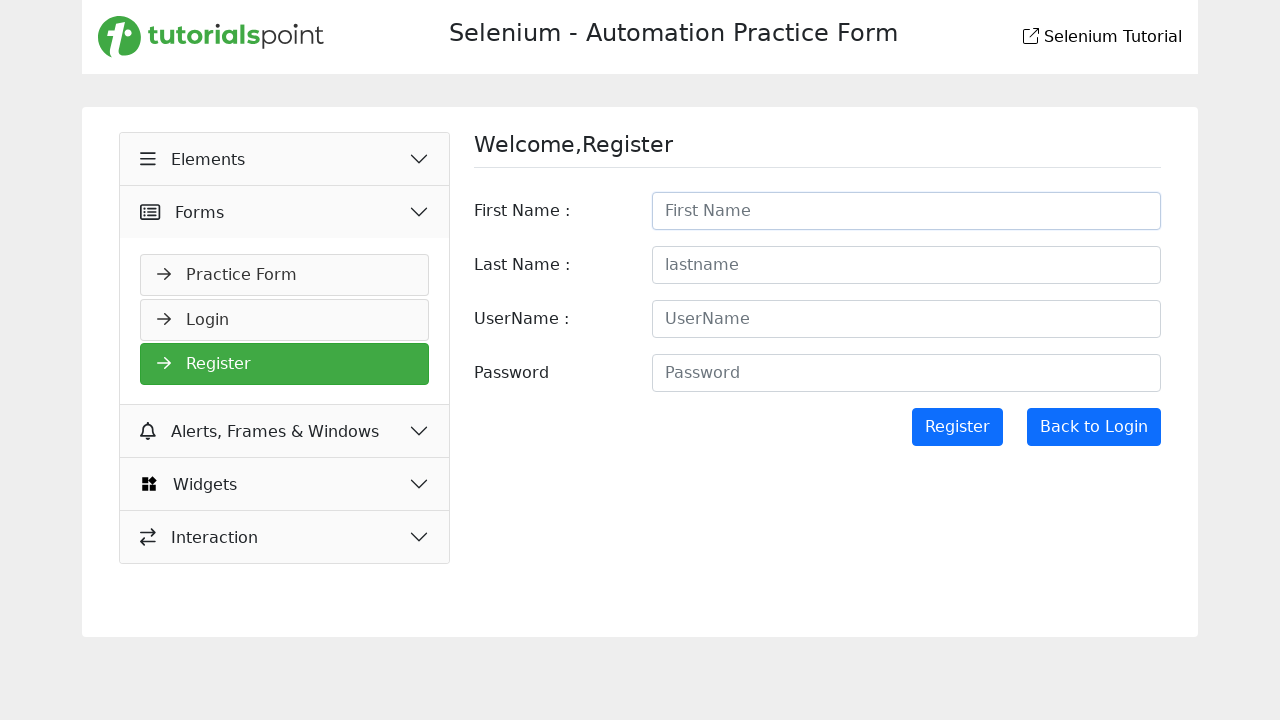

Typed 'akram khan' in the firstname field
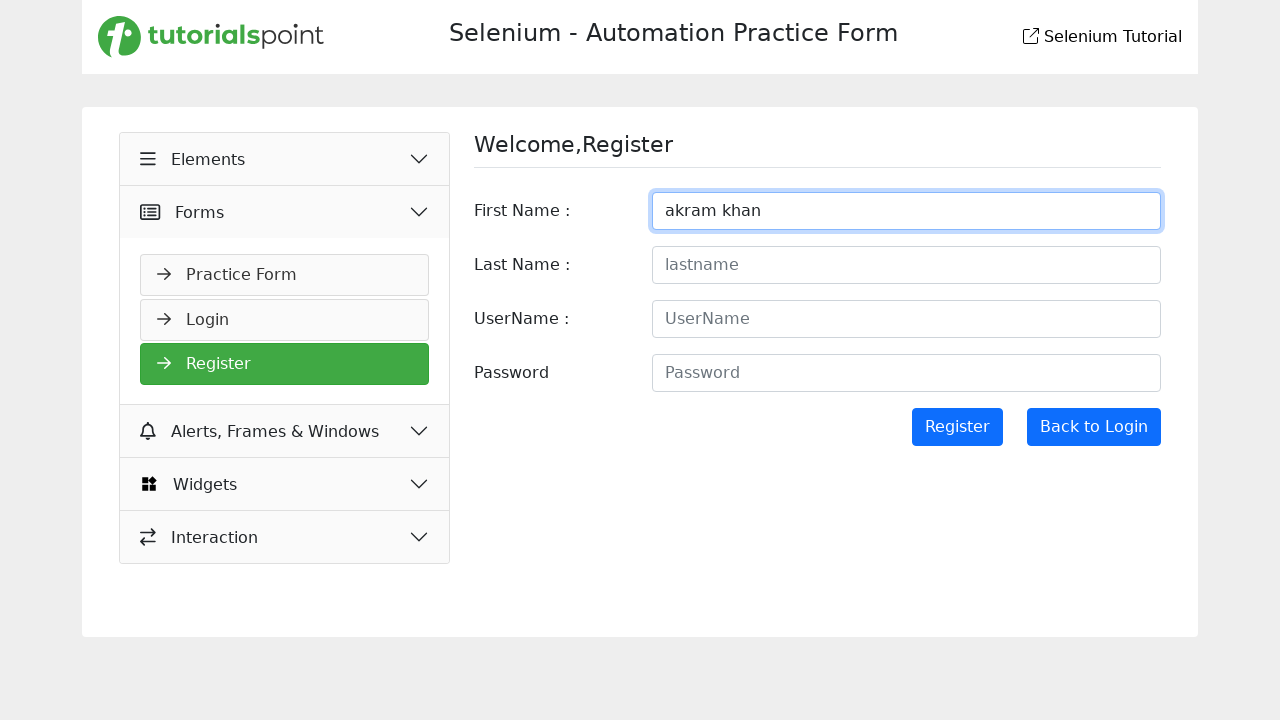

Selected all text in firstname field using Ctrl+A
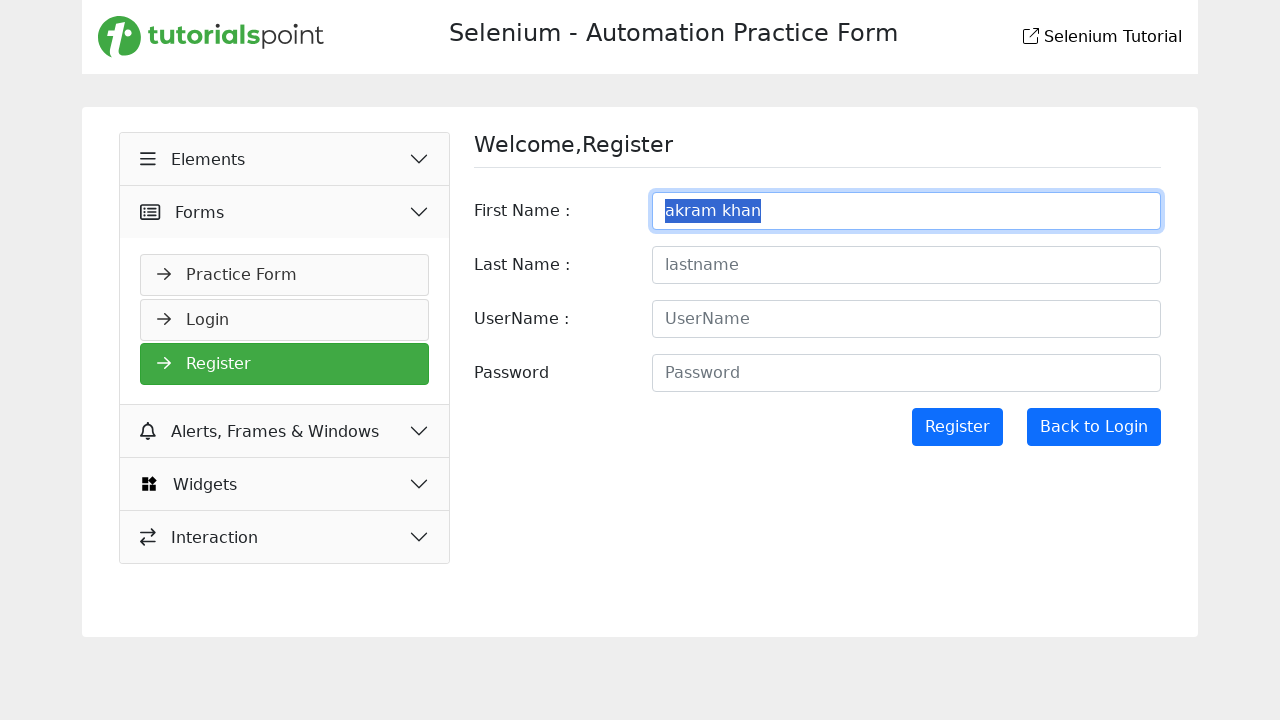

Copied selected text using Ctrl+C
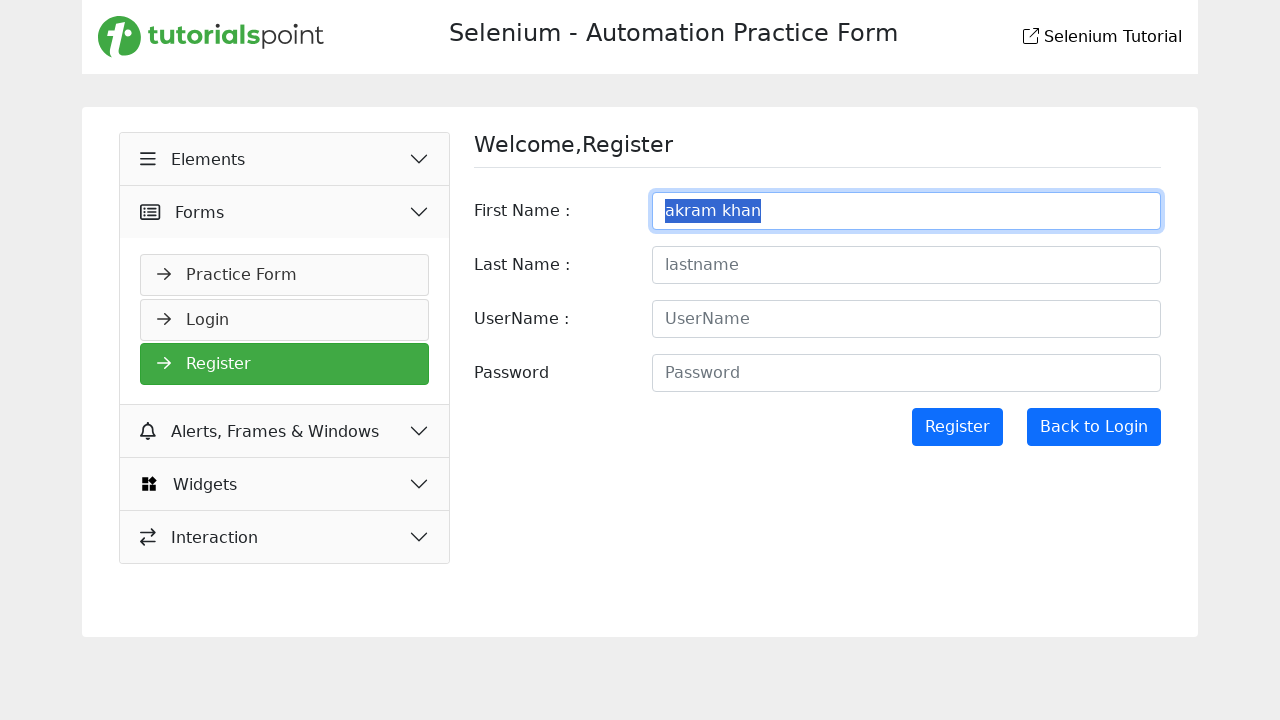

Clicked on the username input field at (906, 319) on xpath=//input[@id='username']
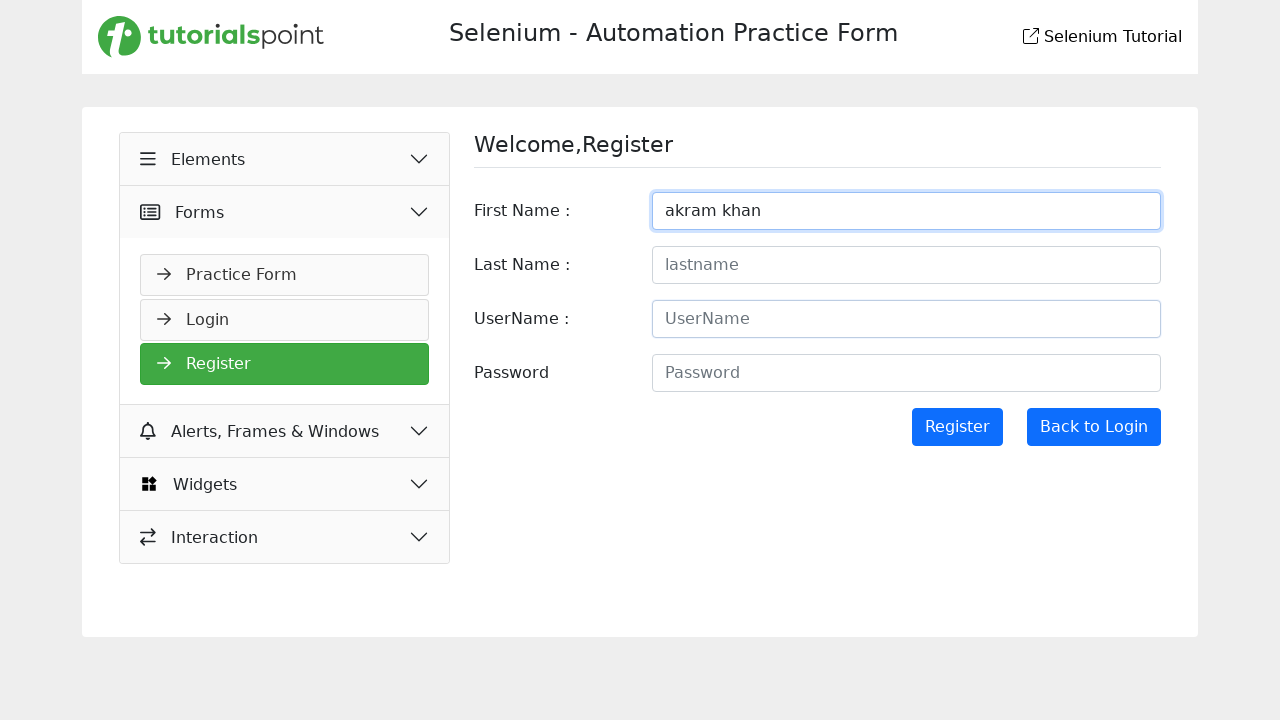

Pasted copied text into username field using Ctrl+V
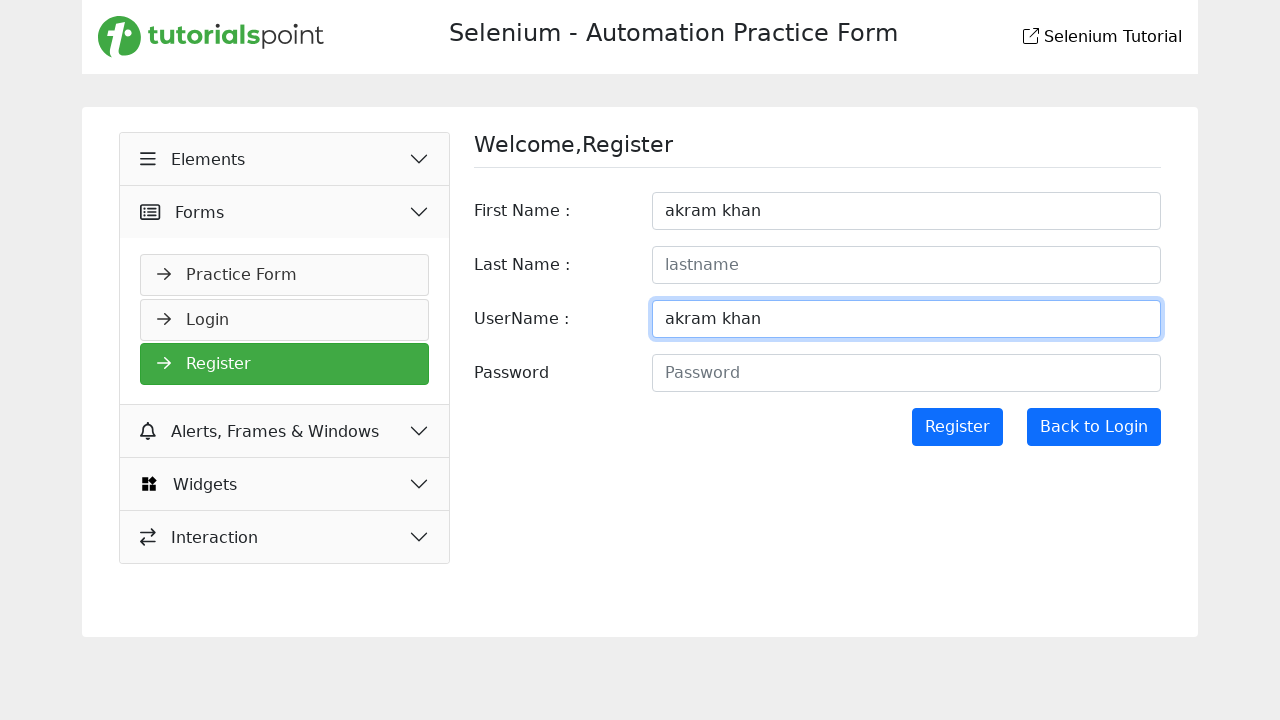

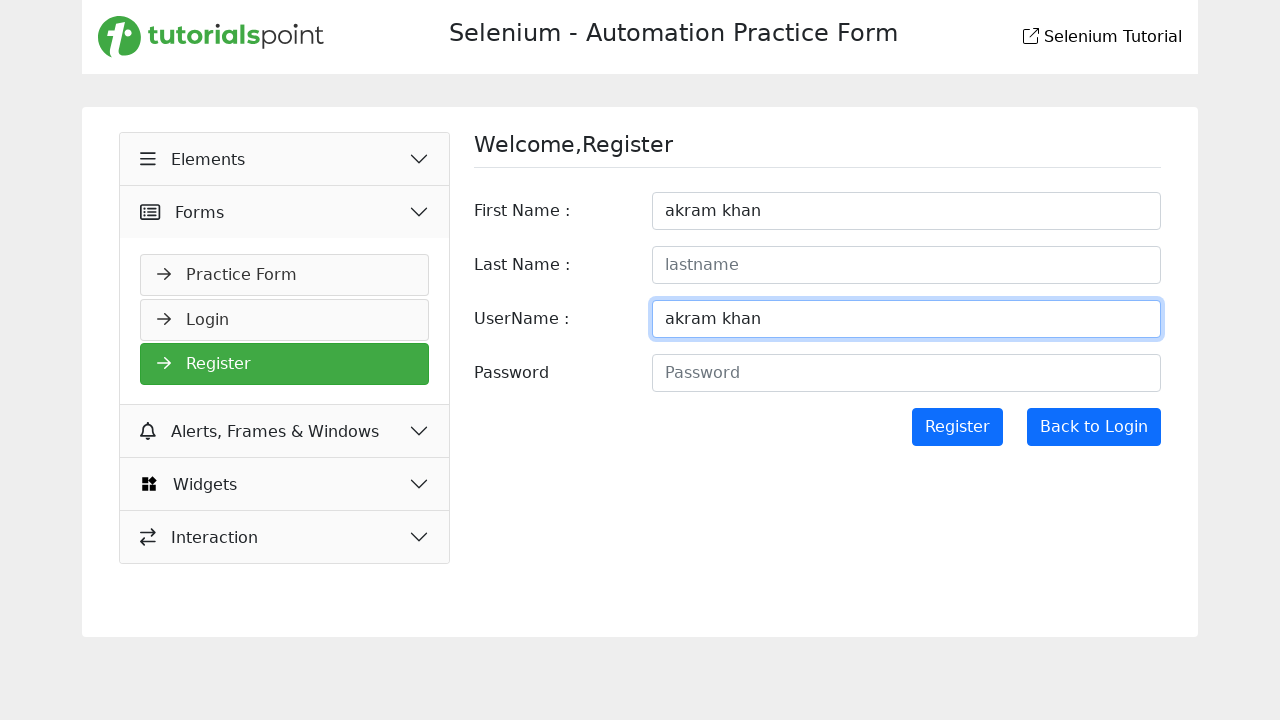